Tests TodoMVC filtering functionality by adding three tasks, completing one, then verifying the Active and Completed filter views show the correct tasks.

Starting URL: https://todomvc4tasj.herokuapp.com/

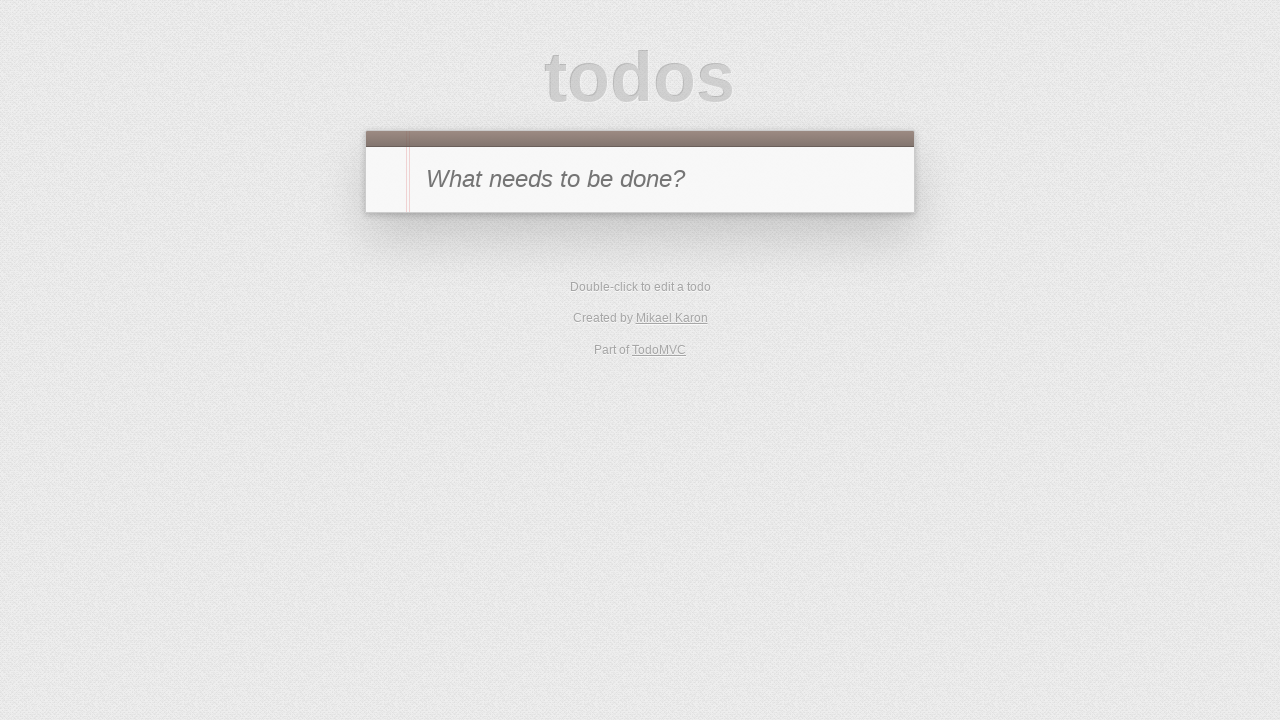

Page fully loaded with correct title 'TroopJS • TodoMVC'
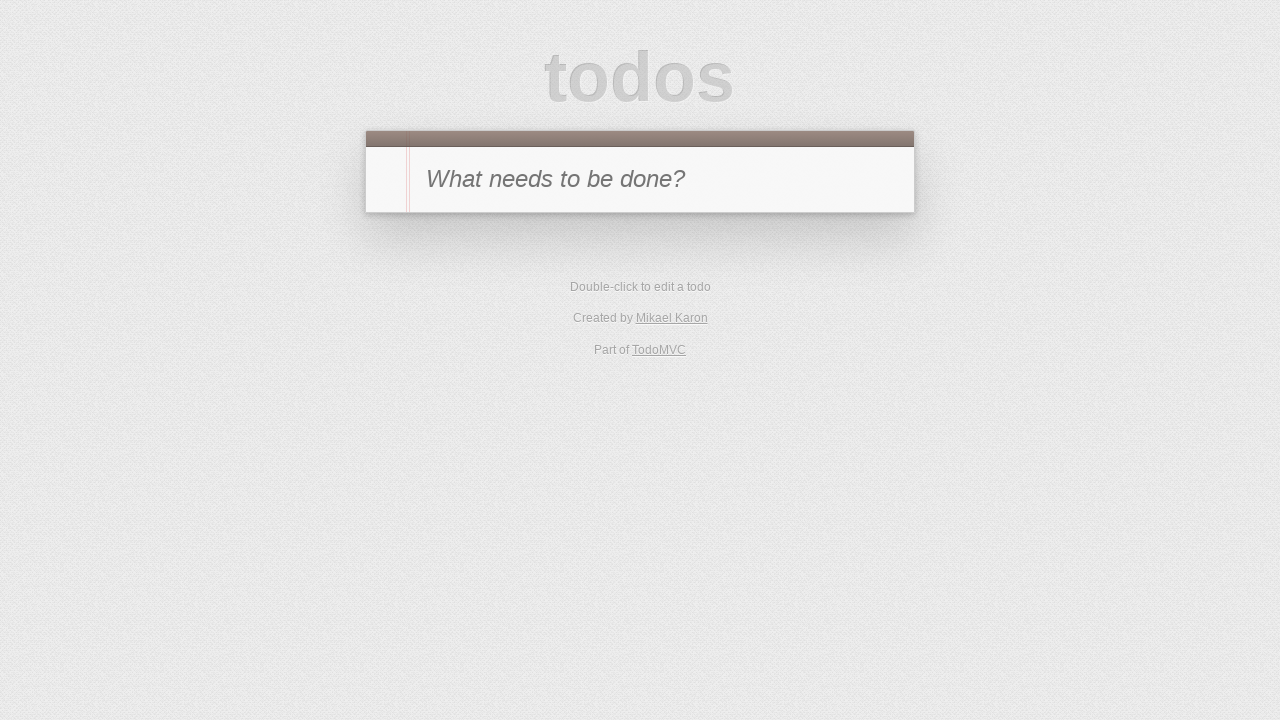

Todo input field (#new-todo) is ready
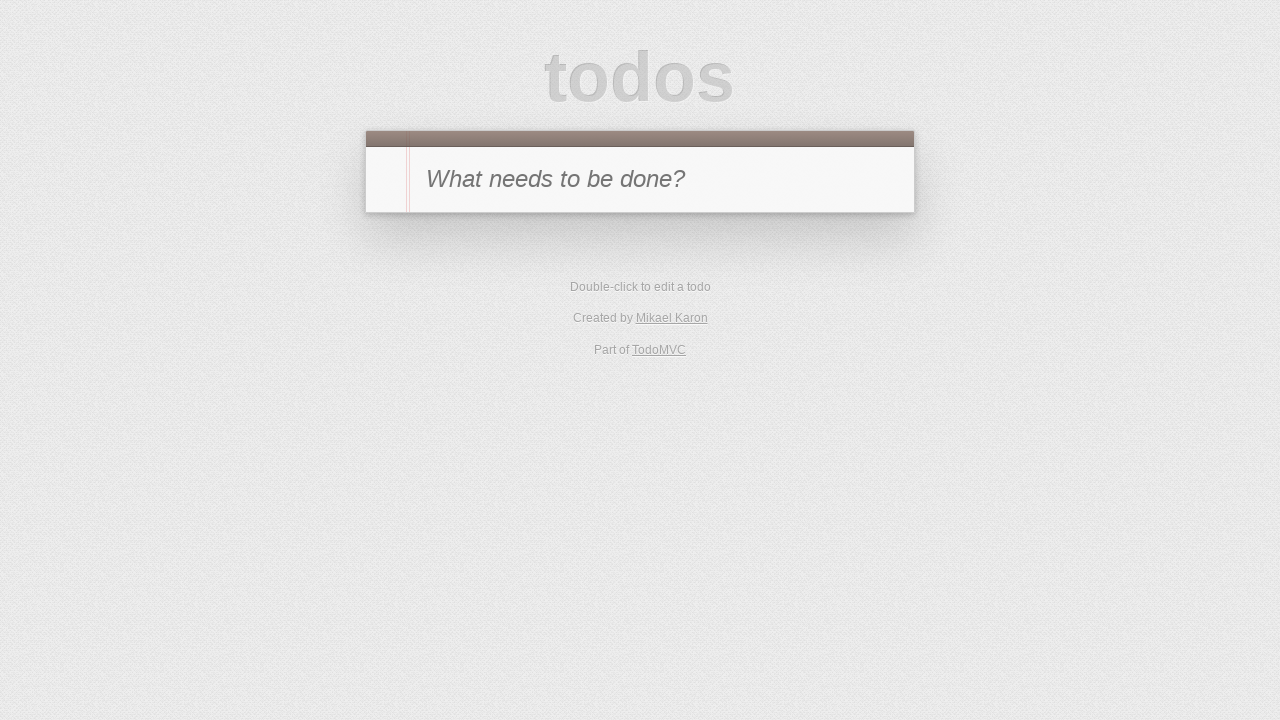

Filled todo input with 'a' on #new-todo
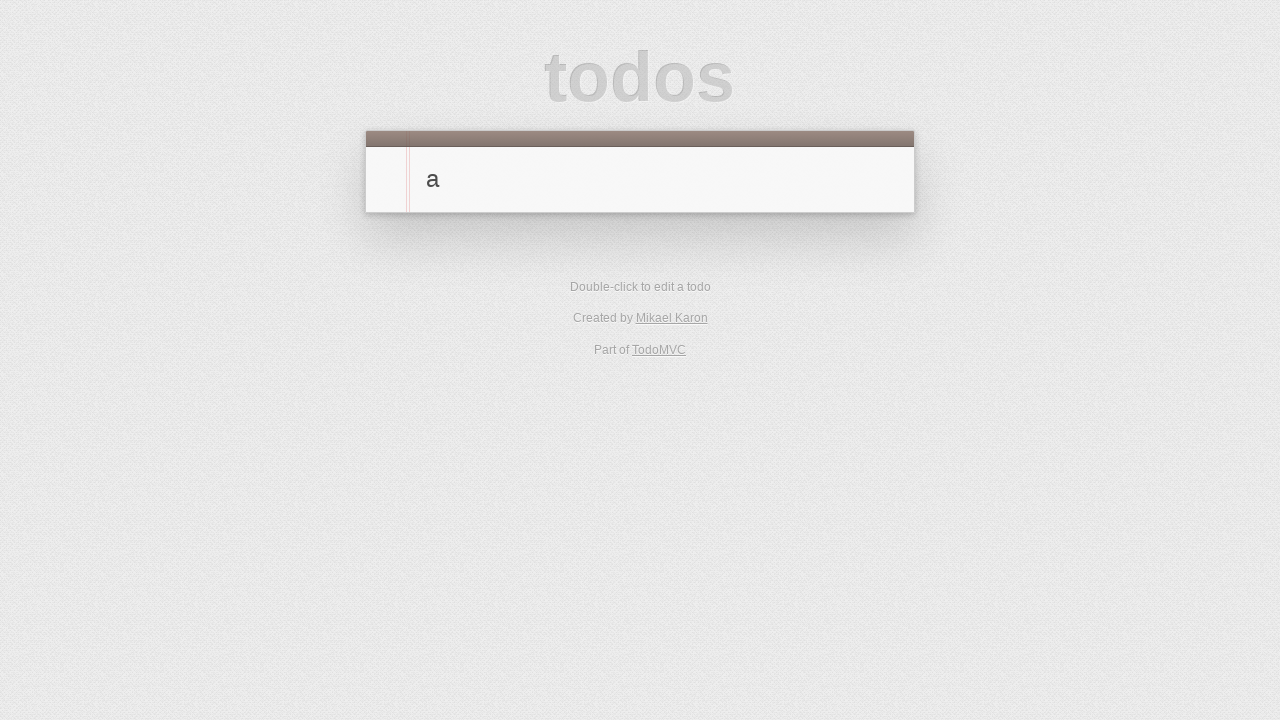

Pressed Enter to add first task 'a' on #new-todo
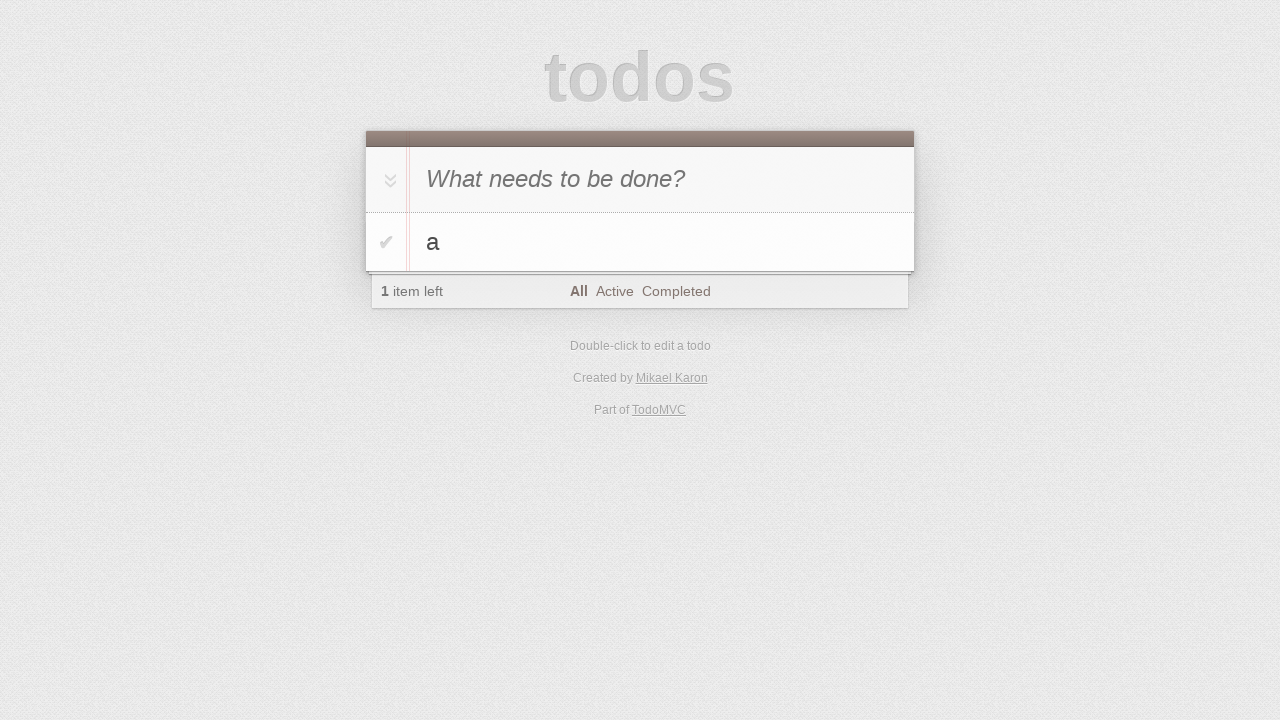

Filled todo input with 'b' on #new-todo
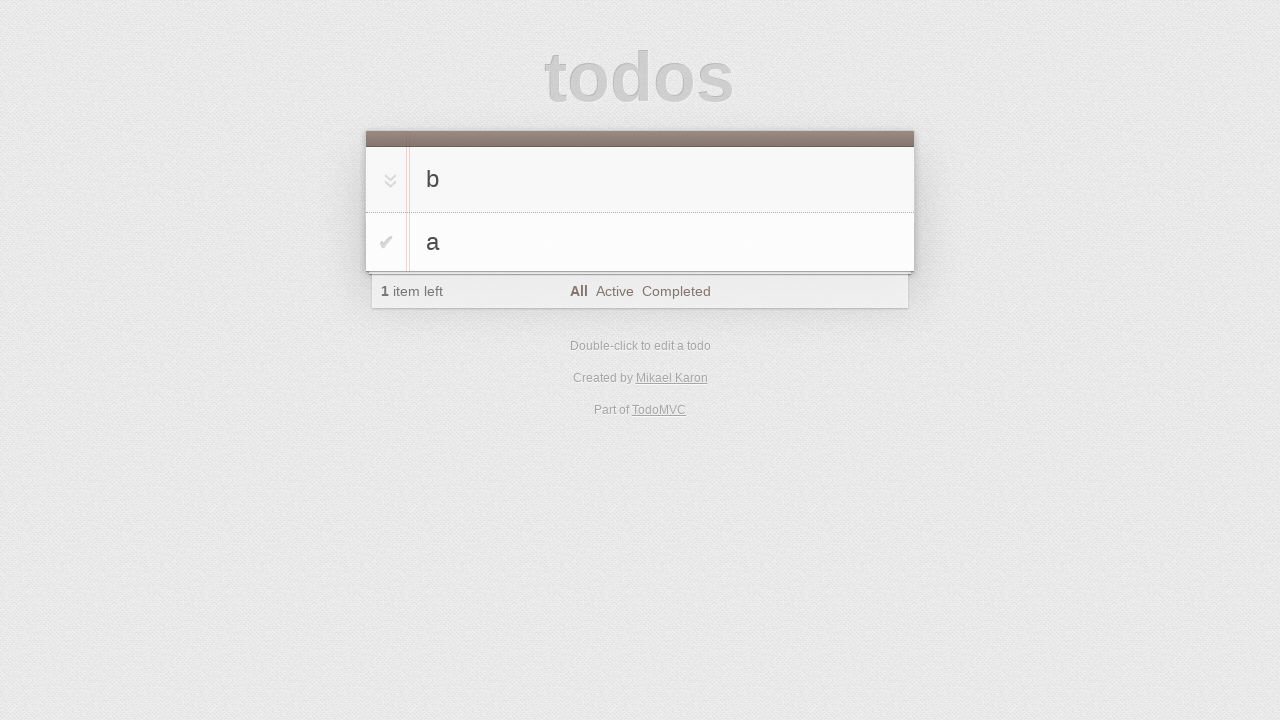

Pressed Enter to add second task 'b' on #new-todo
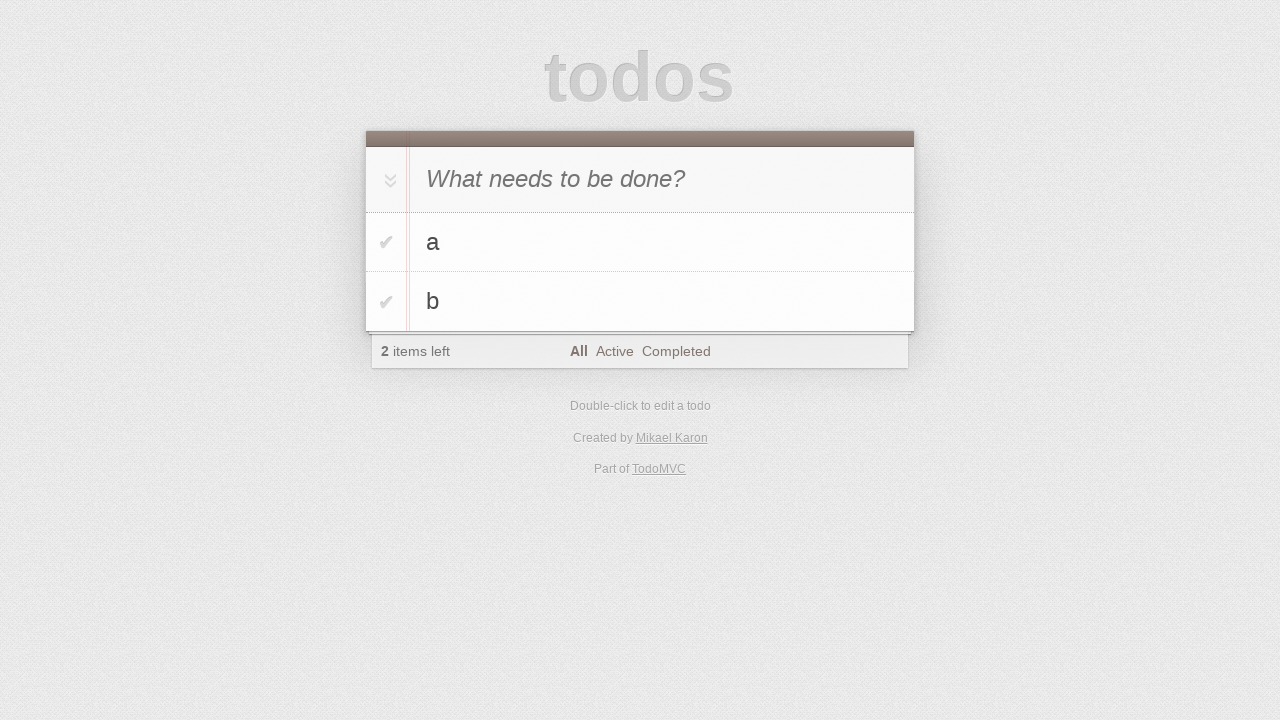

Filled todo input with 'c' on #new-todo
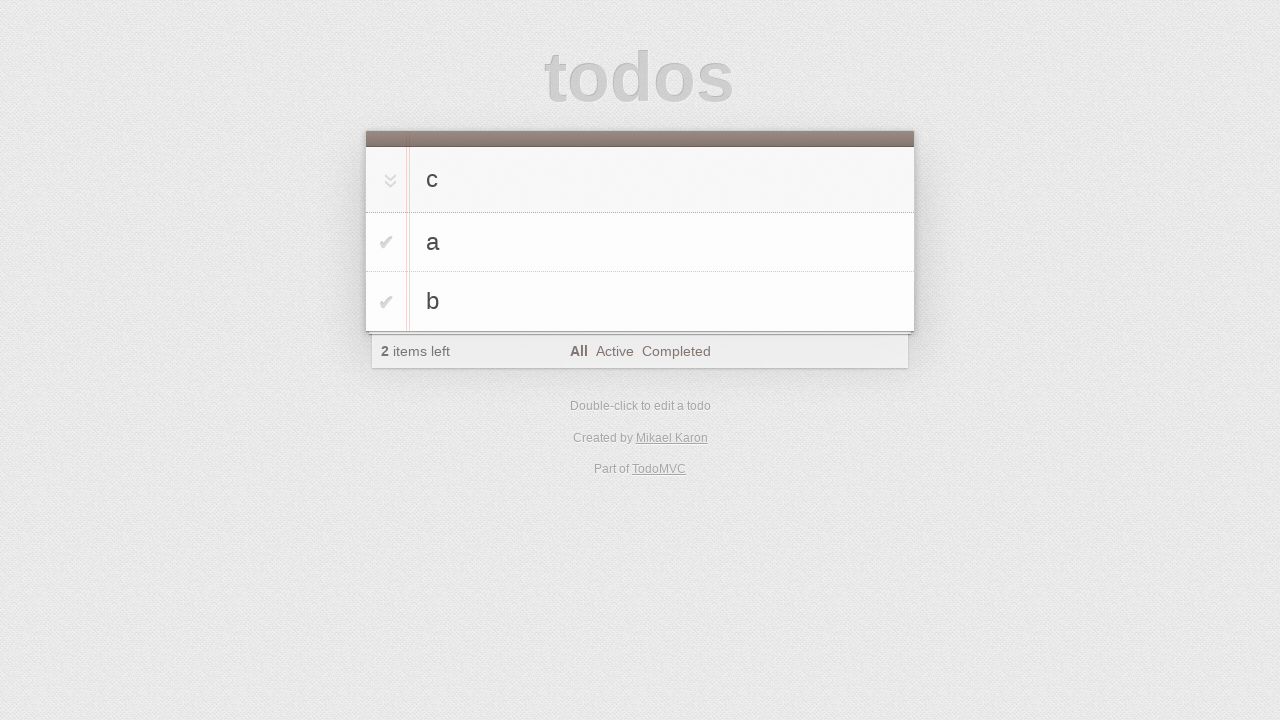

Pressed Enter to add third task 'c' on #new-todo
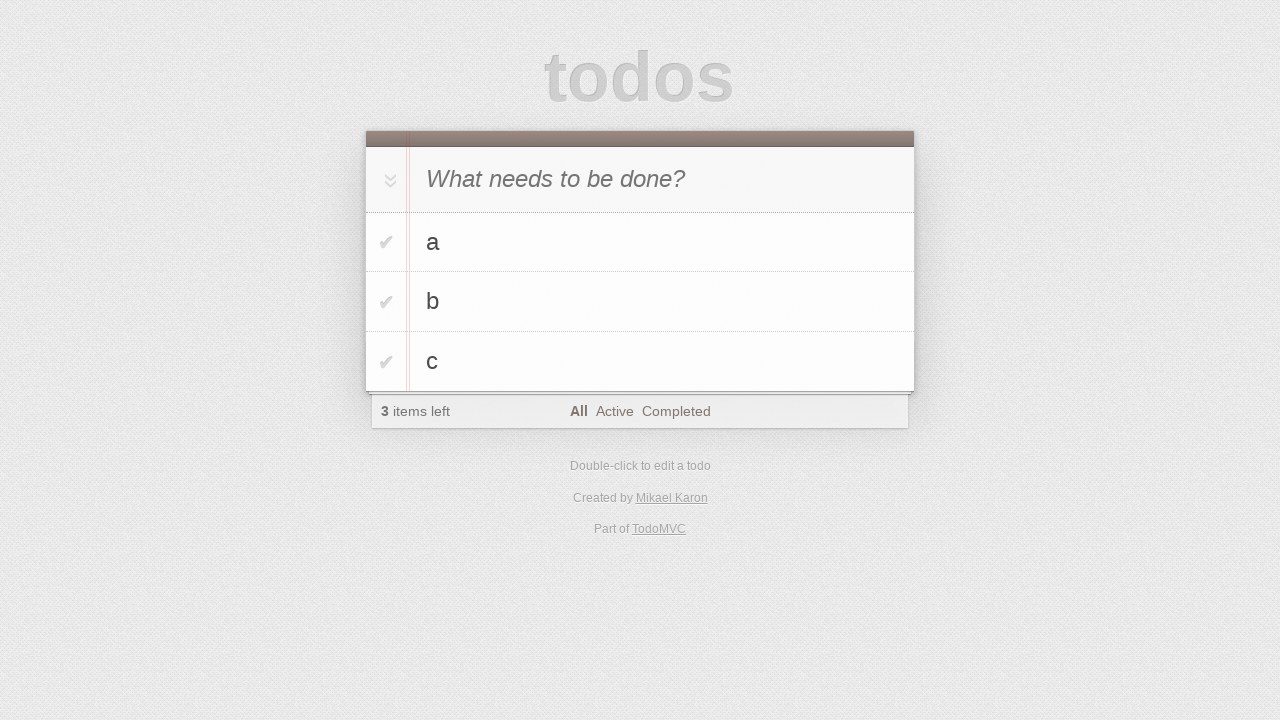

All three tasks have been added to the list
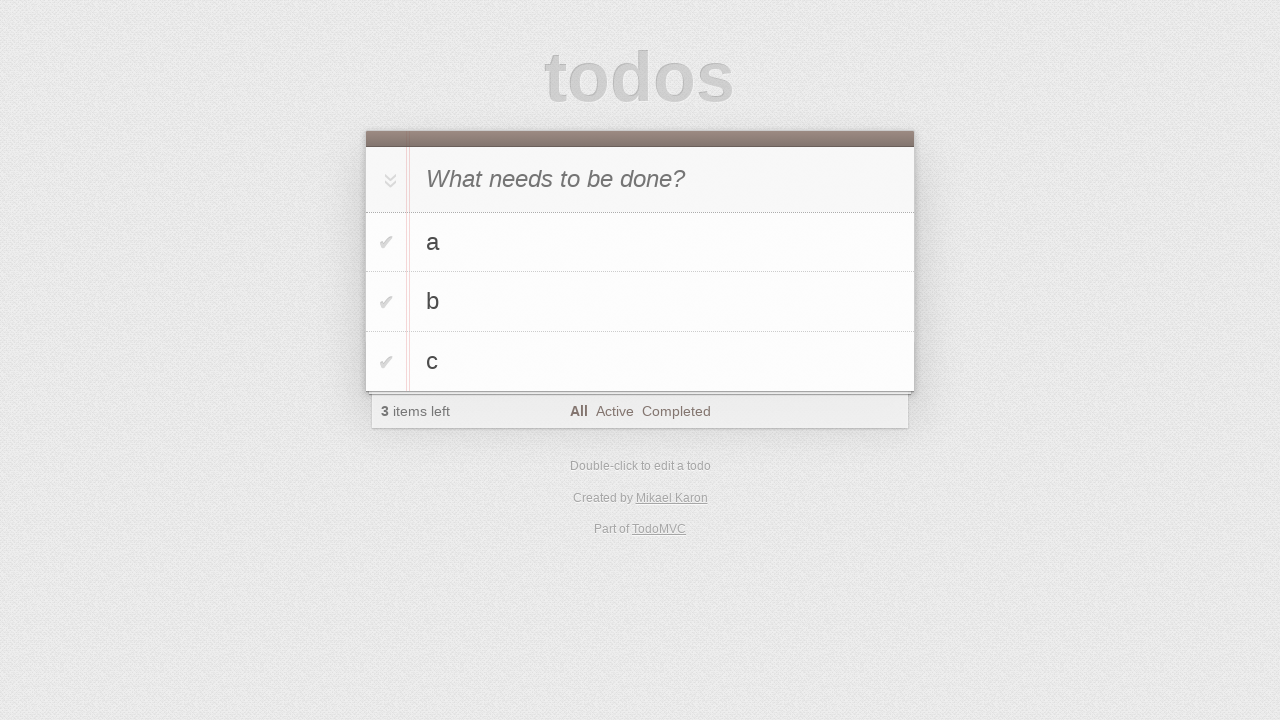

Completed task 'b' by clicking its toggle checkbox at (386, 302) on #todo-list>li >> internal:has-text="b"i >> .toggle
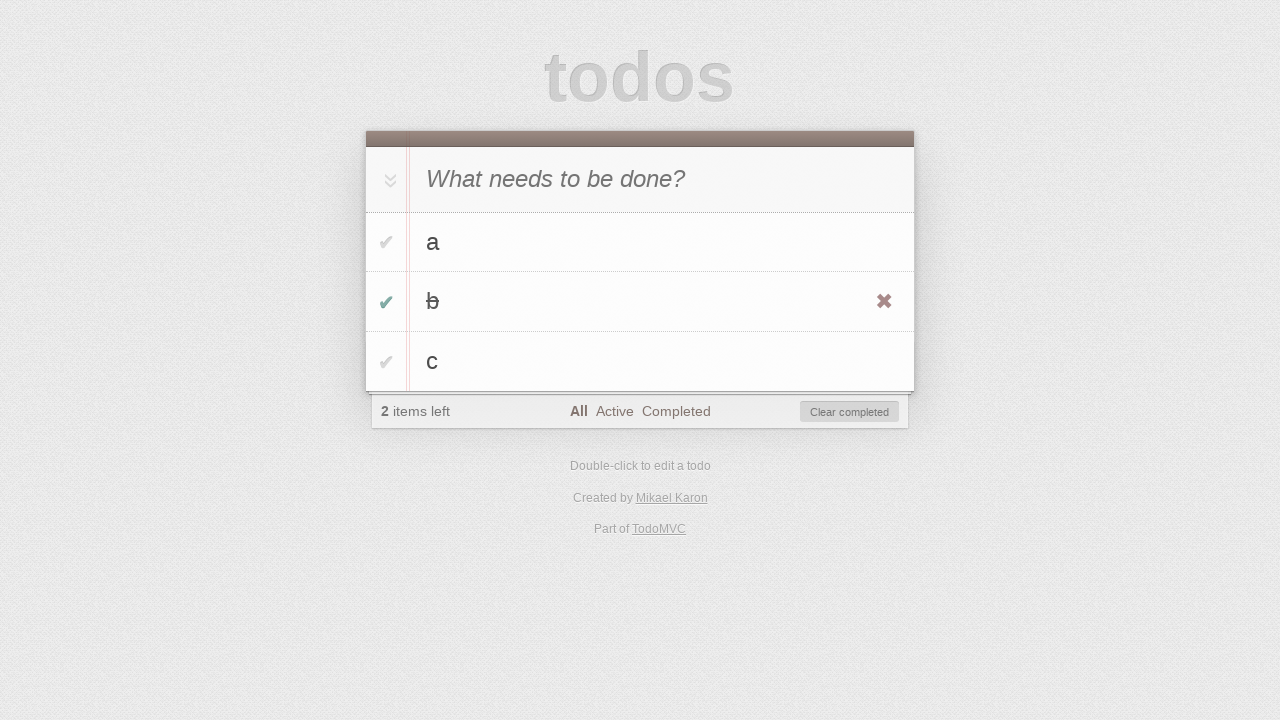

Clicked on 'Active' filter to show uncompleted tasks at (614, 411) on text=Active
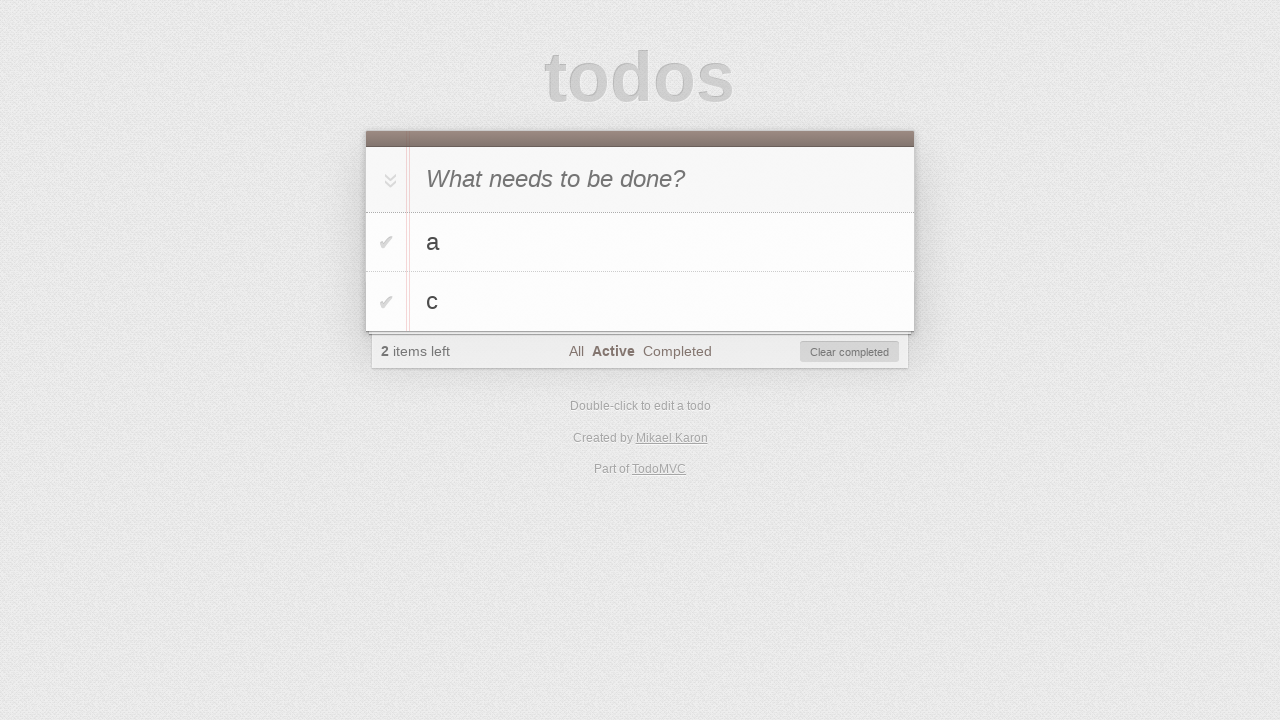

Active filter applied, showing tasks 'a' and 'c'
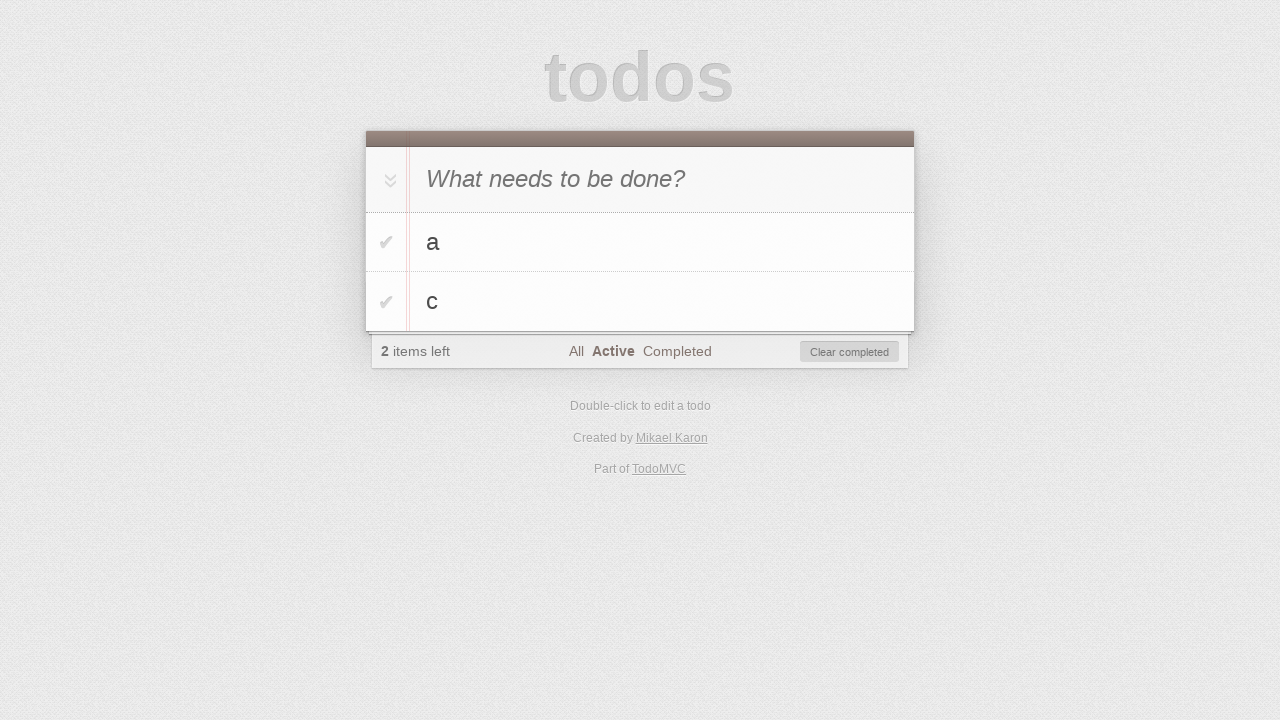

Clicked on 'Completed' filter to show completed tasks at (677, 351) on text=Completed
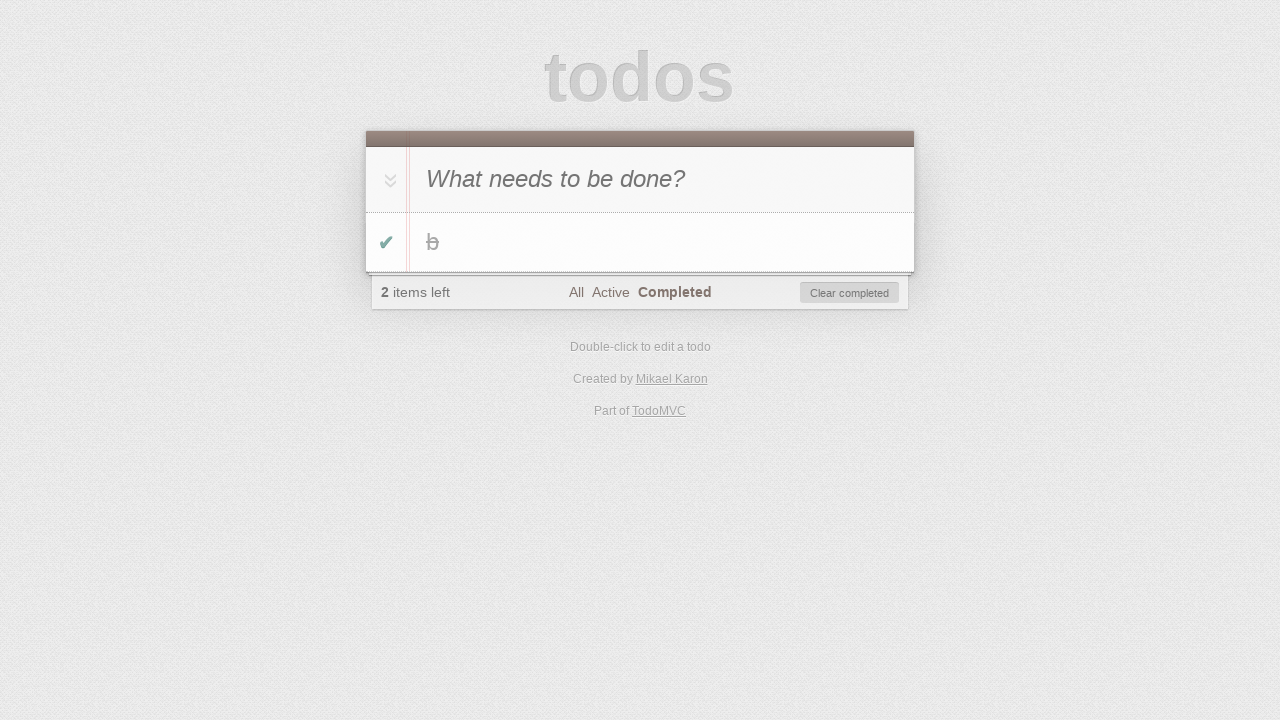

Completed filter applied, showing only task 'b'
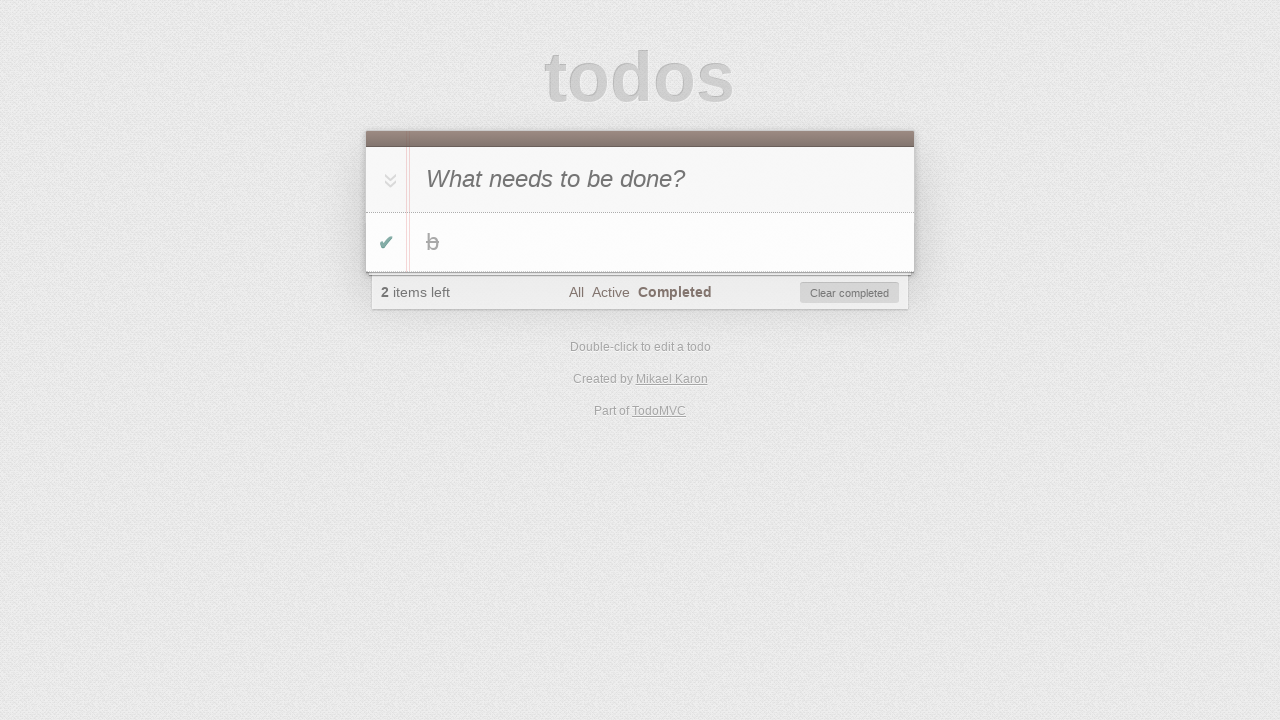

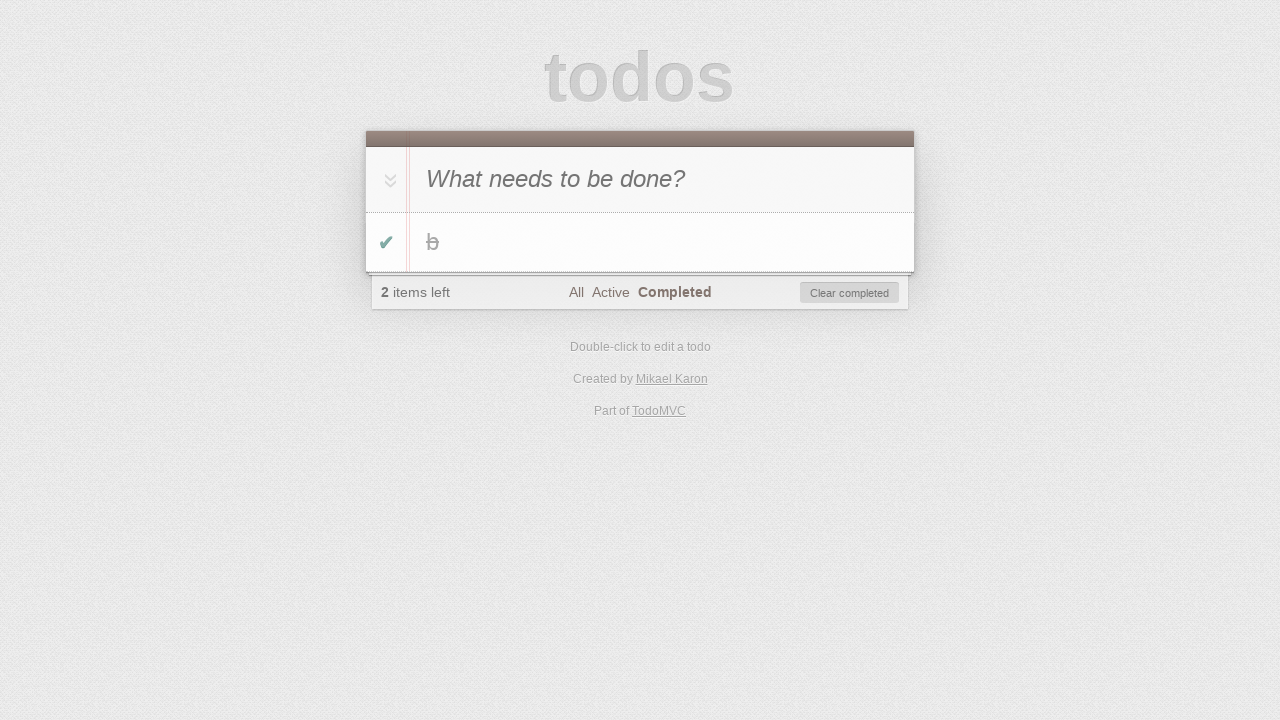